Tests dynamic content loading by clicking a Start button and waiting for hidden content to become visible, then verifying the loaded text appears.

Starting URL: https://the-internet.herokuapp.com/dynamic_loading/1

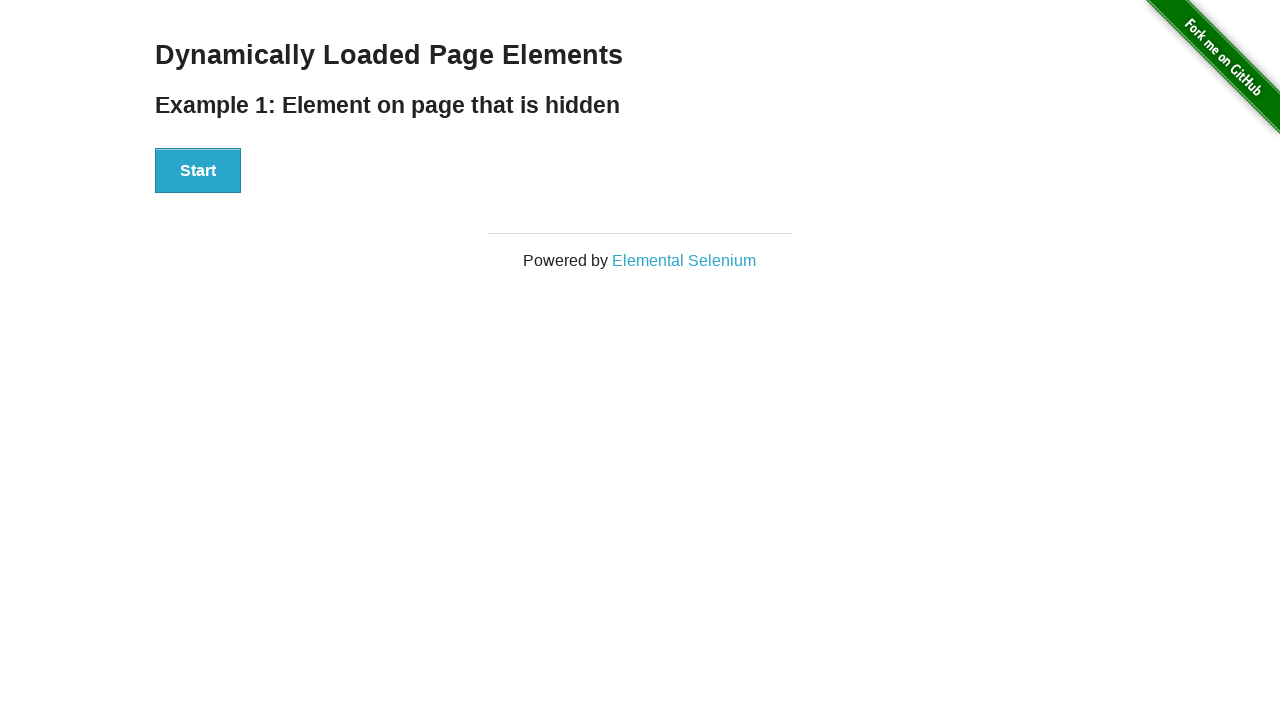

Clicked Start button to trigger dynamic content loading at (198, 171) on xpath=//button[text()='Start']
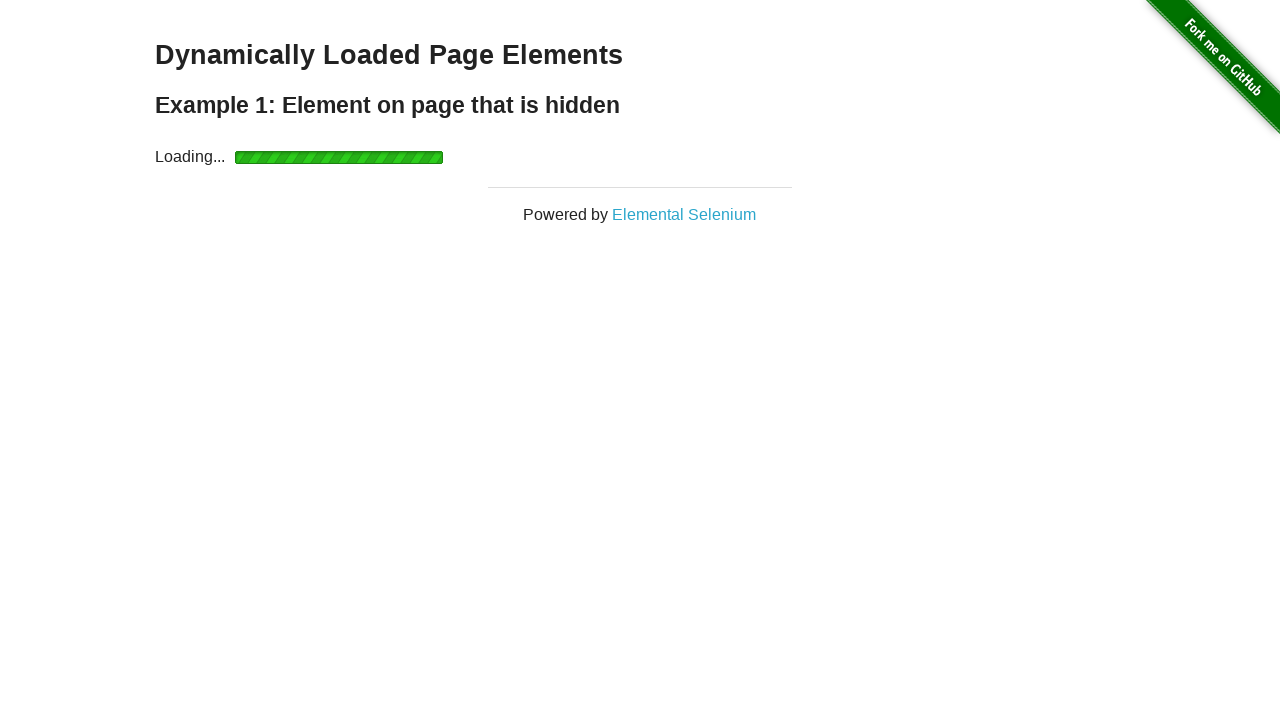

Dynamic content became visible after waiting for #finish h4 element
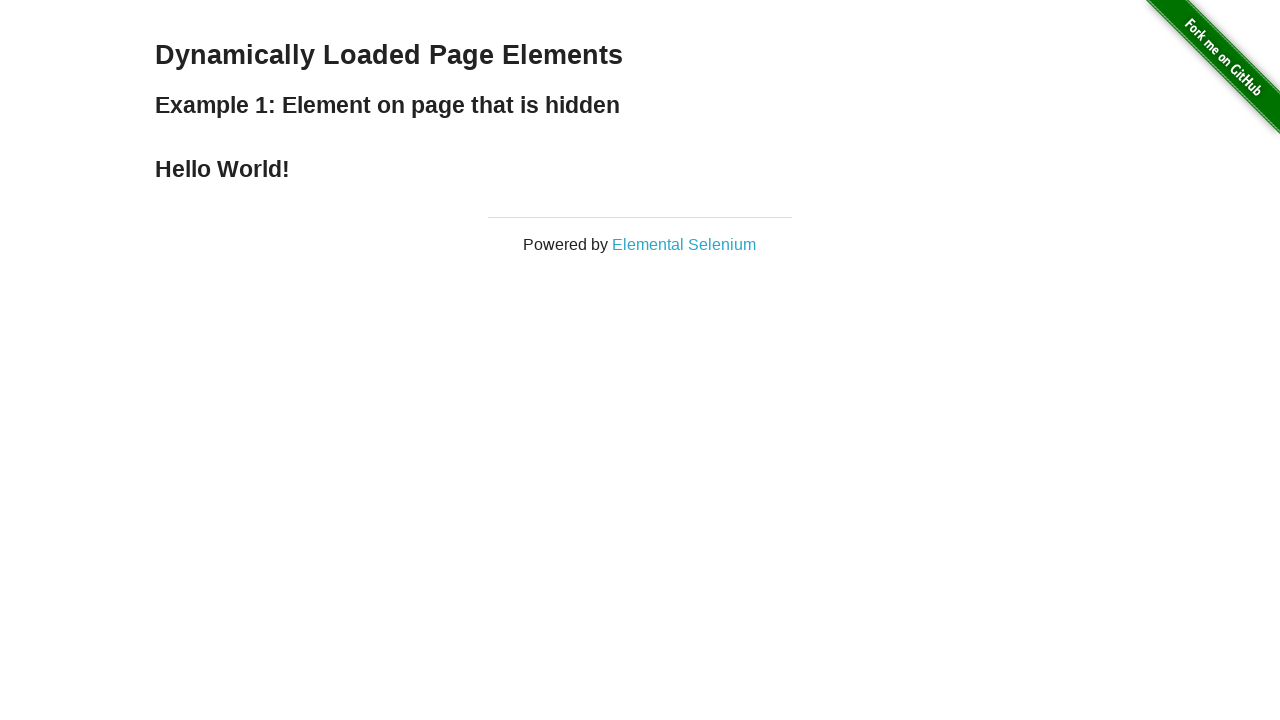

Retrieved loaded text content: 'Hello World!'
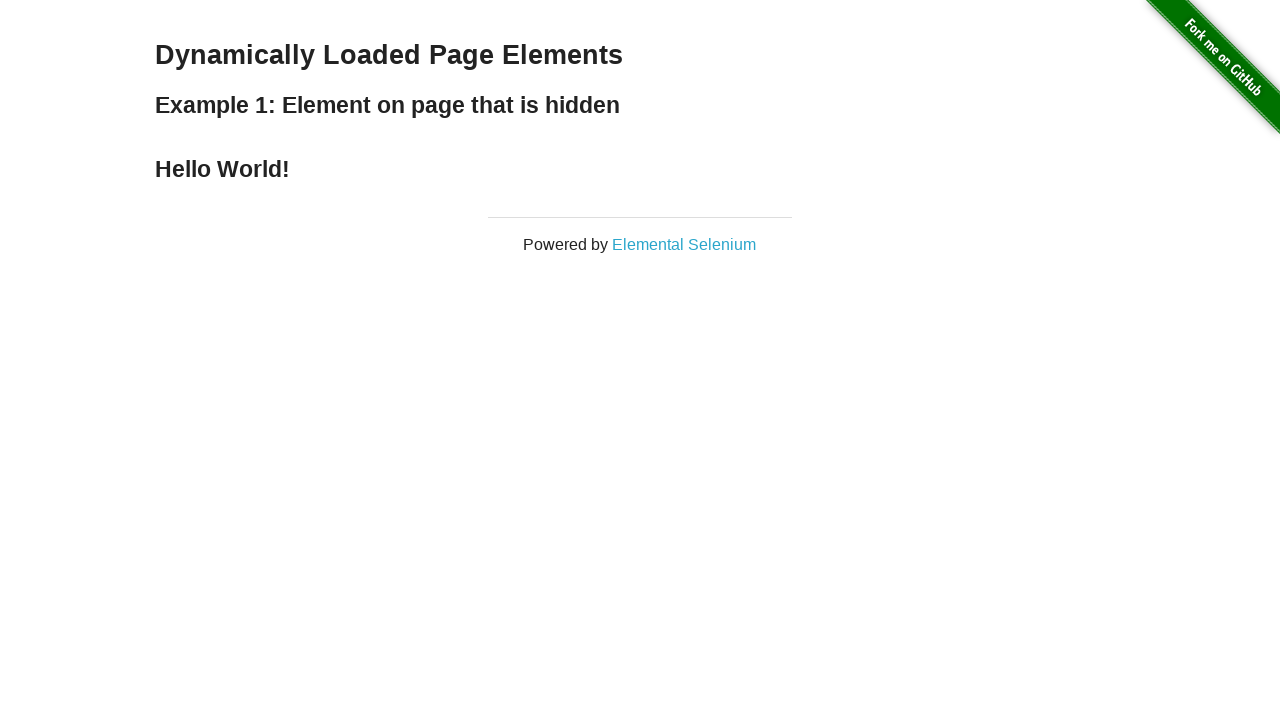

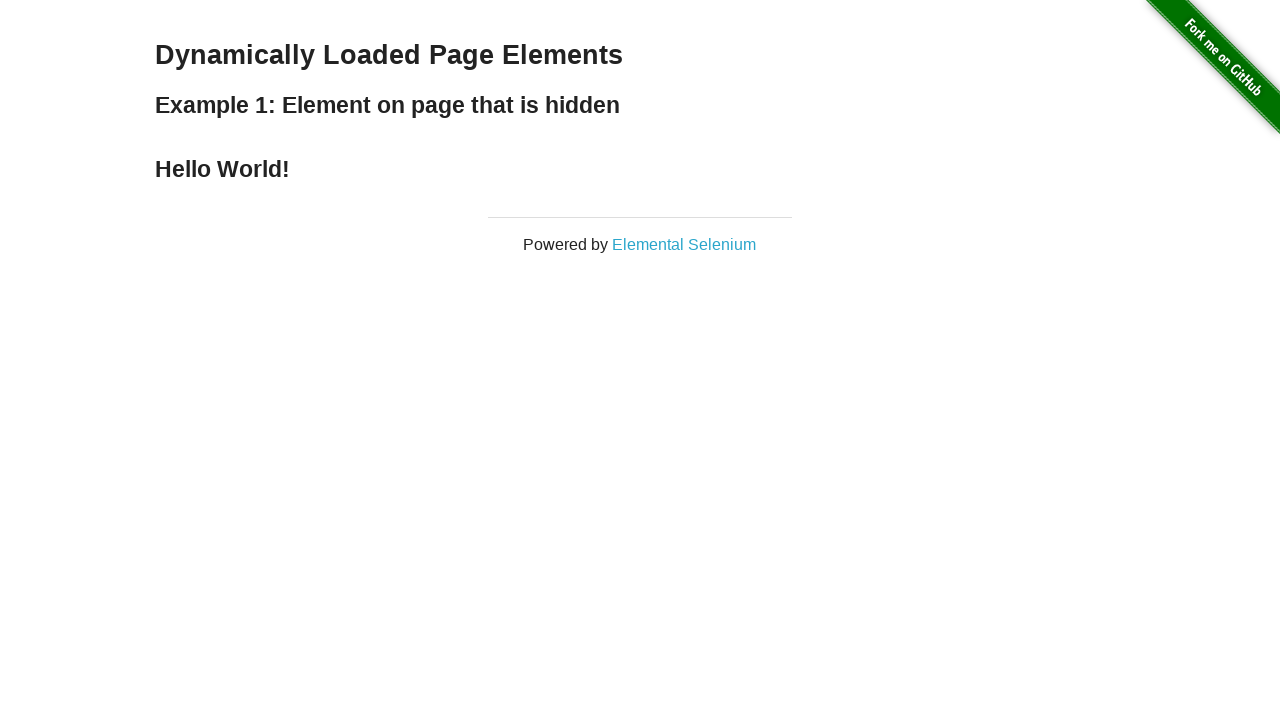